Tests the window handling functionality by clicking a link that opens a new browser window/tab, demonstrating the difference between close() and quit() methods

Starting URL: https://the-internet.herokuapp.com/windows

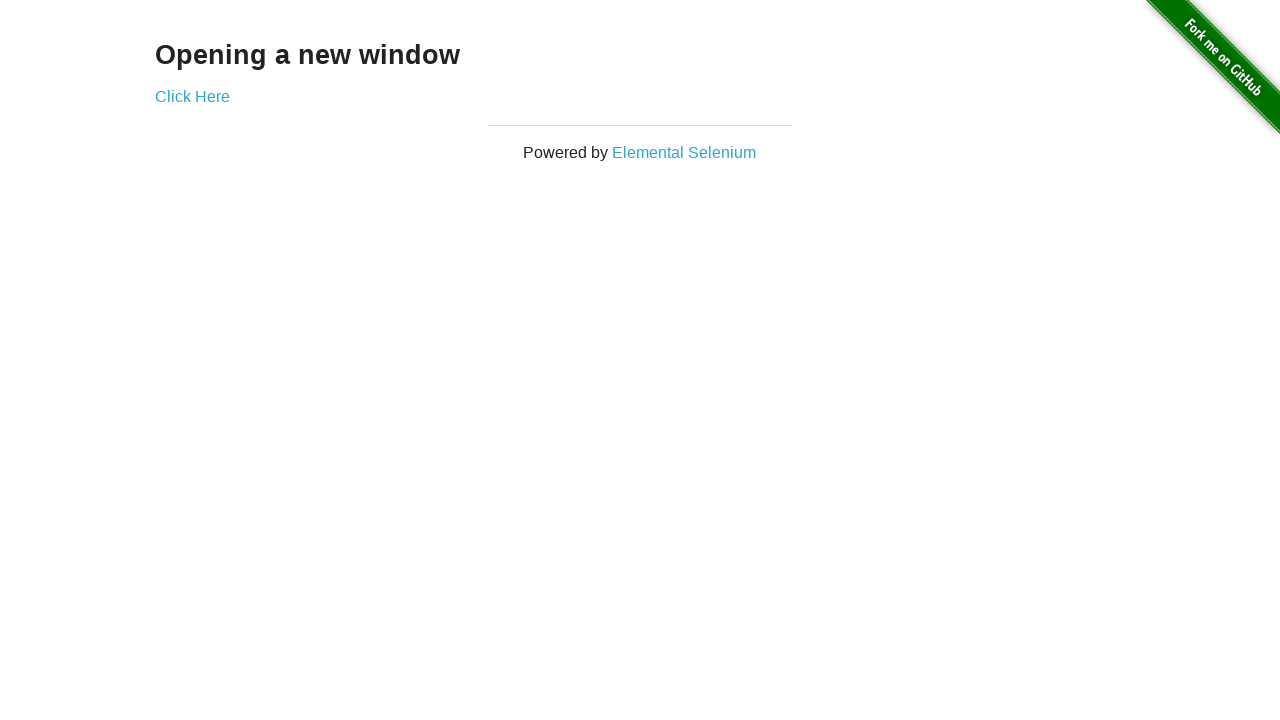

Clicked 'Click Here' link to open new window/tab at (192, 96) on text=Click Here
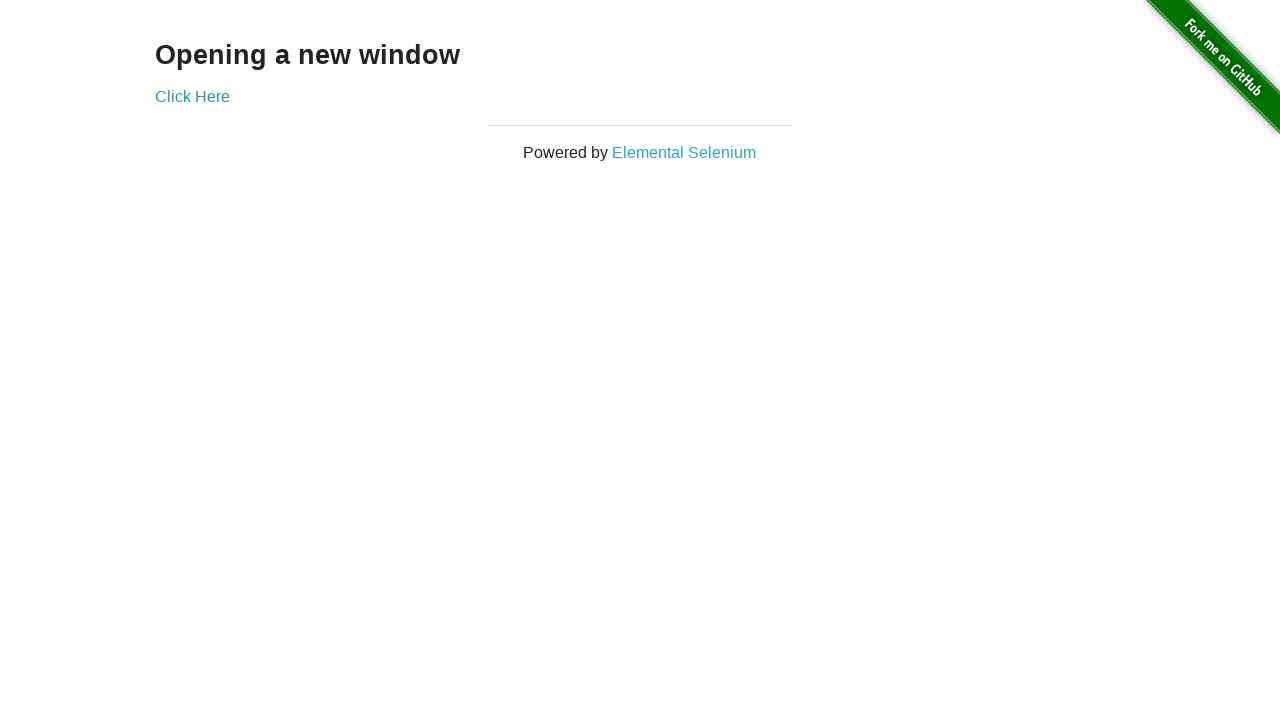

Waited 2 seconds for new window/tab to open
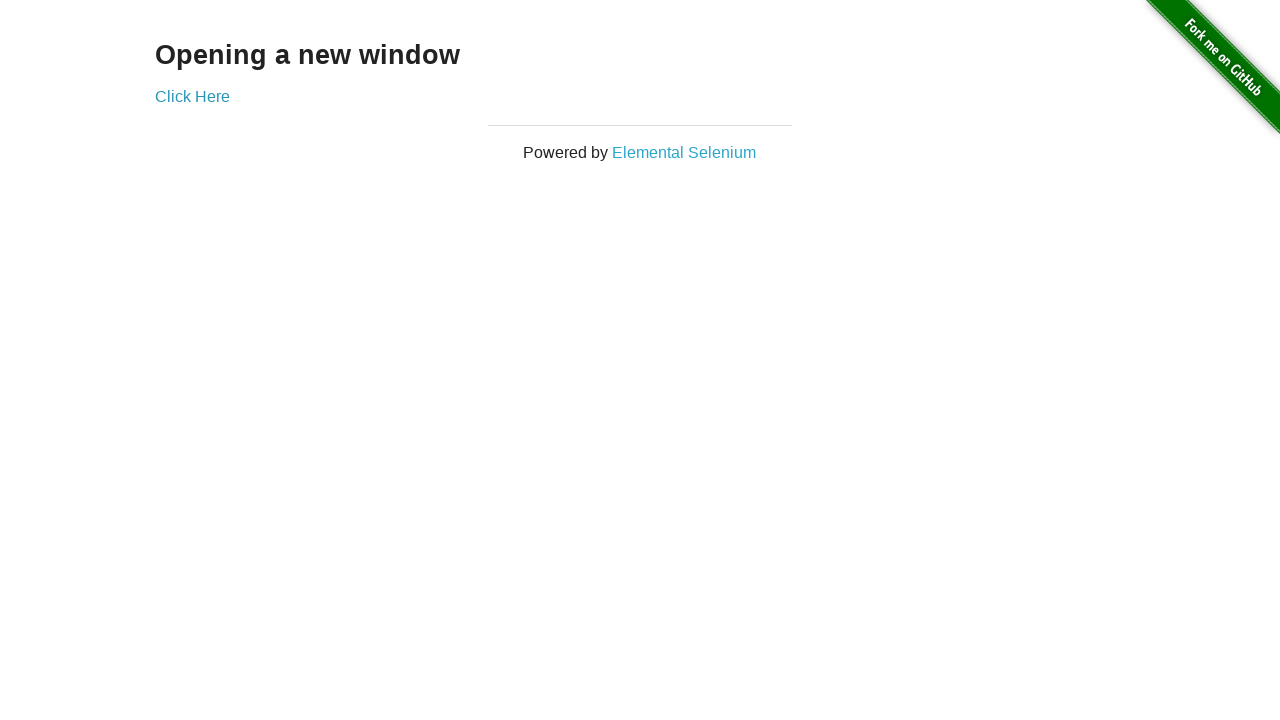

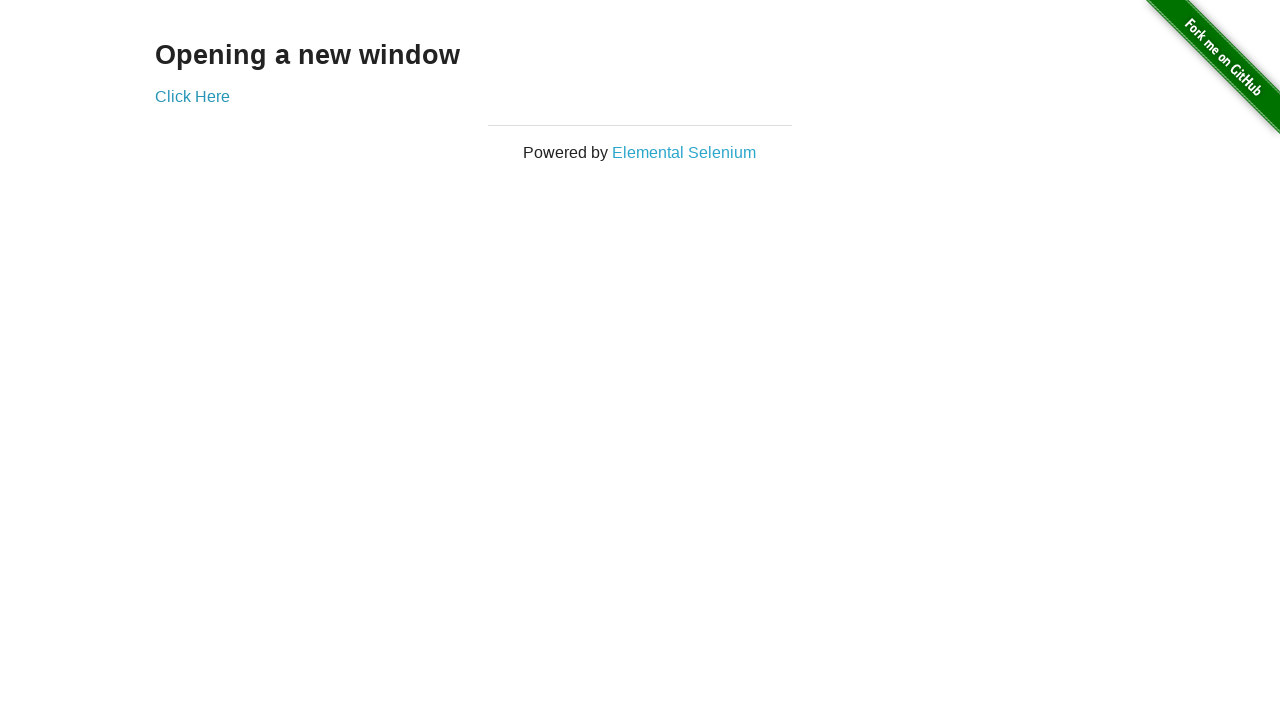